Tests that clicking the Due column header twice sorts the column values in descending order.

Starting URL: http://the-internet.herokuapp.com/tables

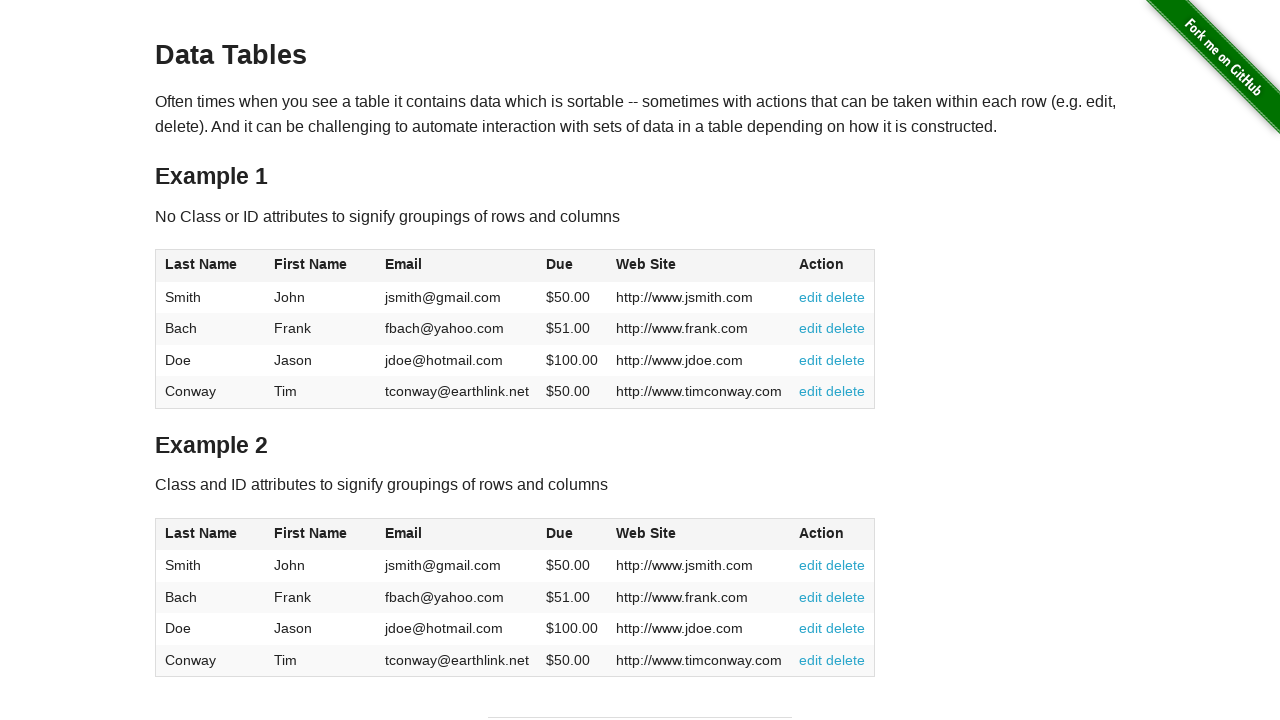

Clicked Due column header first time for ascending sort at (572, 266) on #table1 thead tr th:nth-child(4)
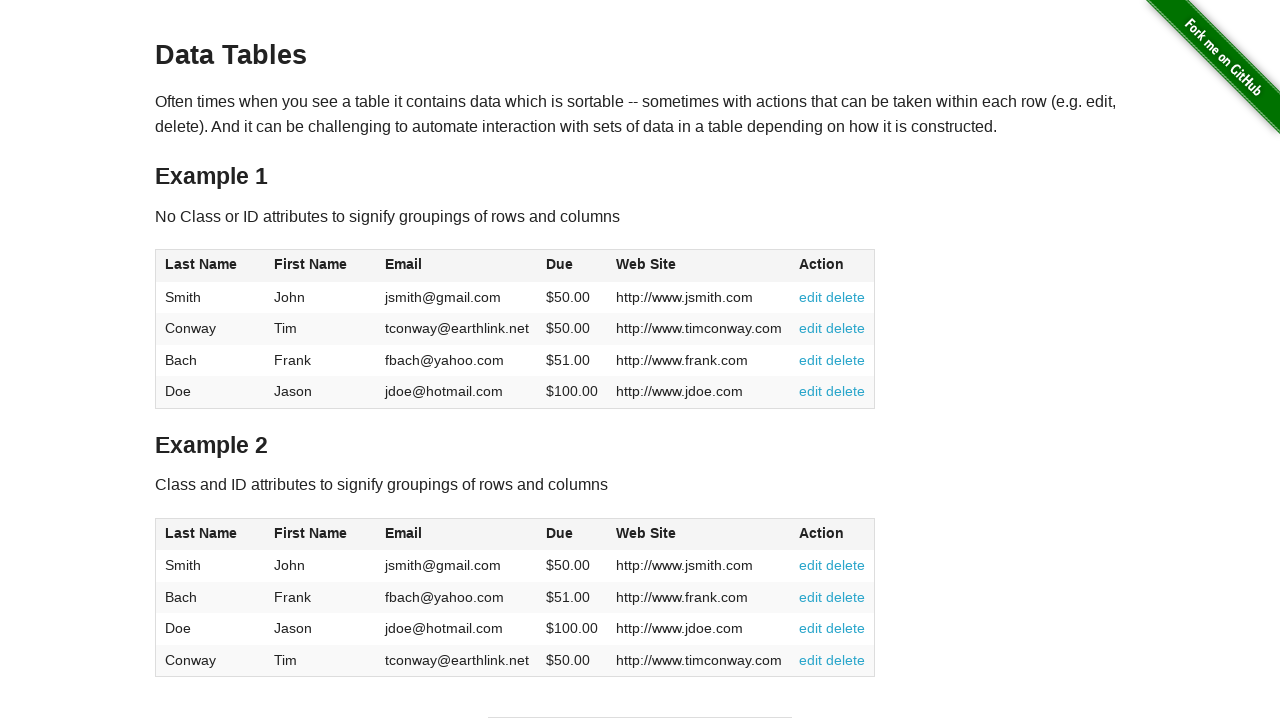

Clicked Due column header second time for descending sort at (572, 266) on #table1 thead tr th:nth-child(4)
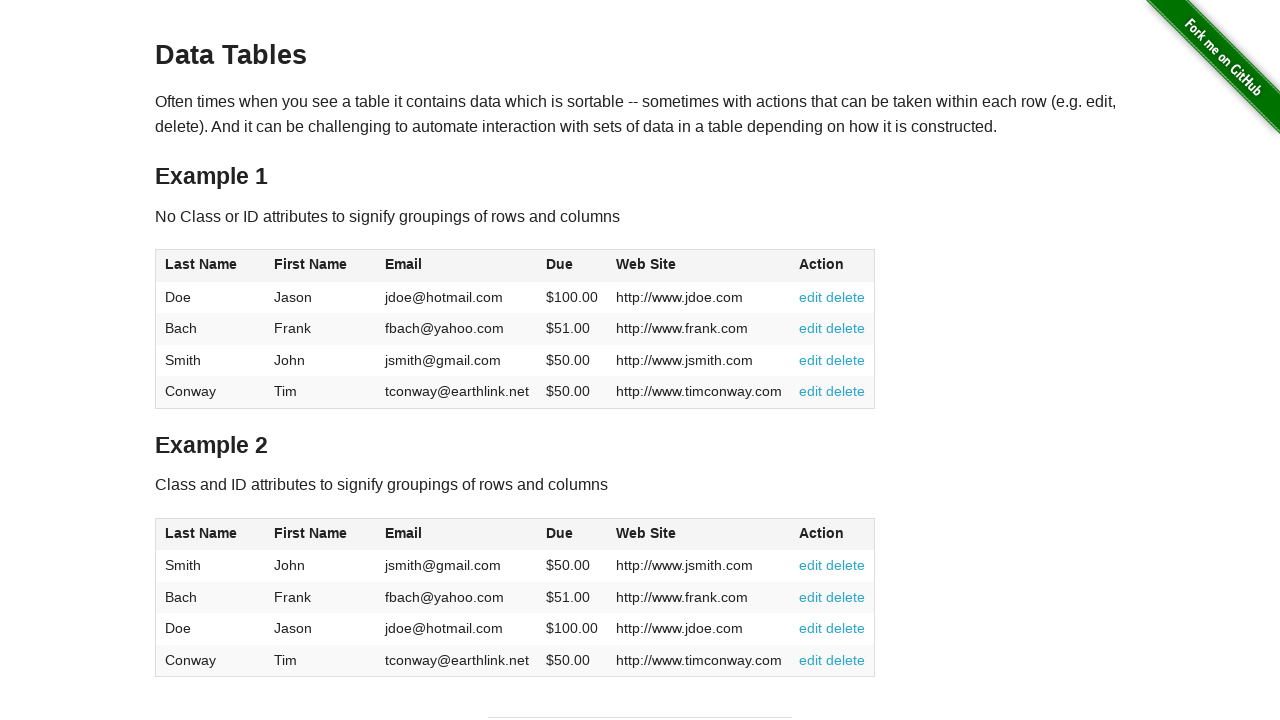

Due column values loaded and visible
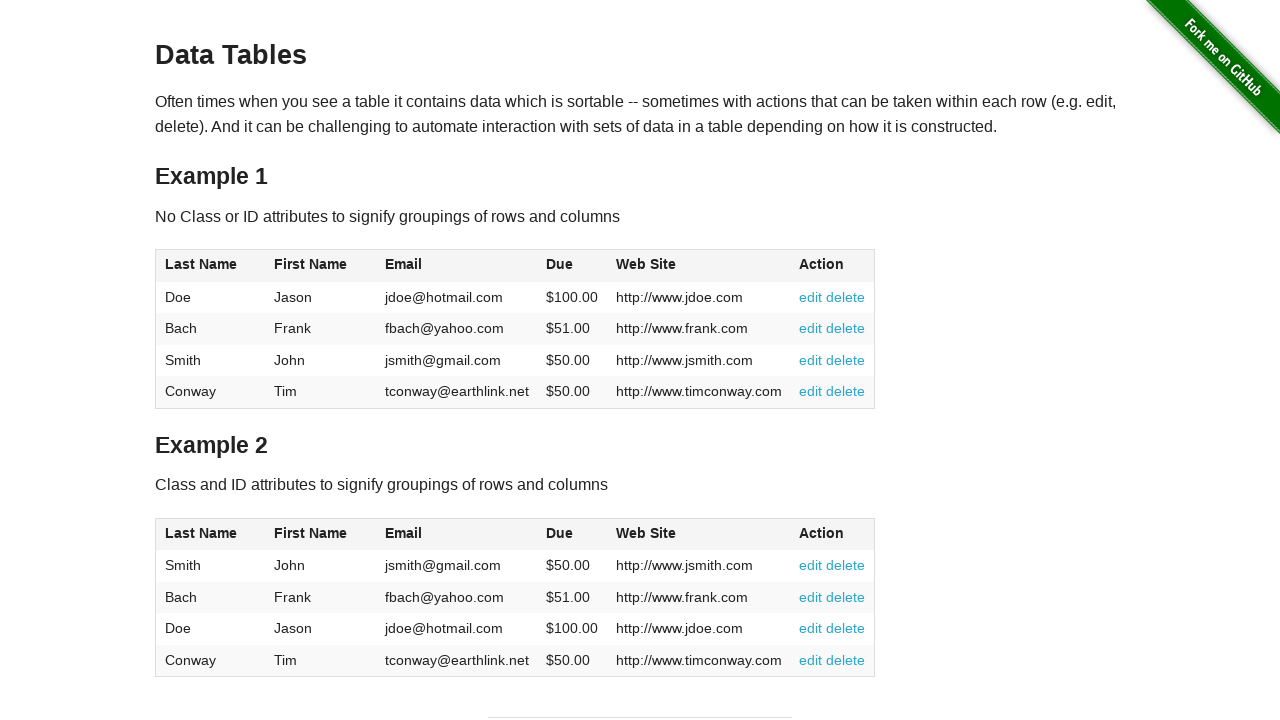

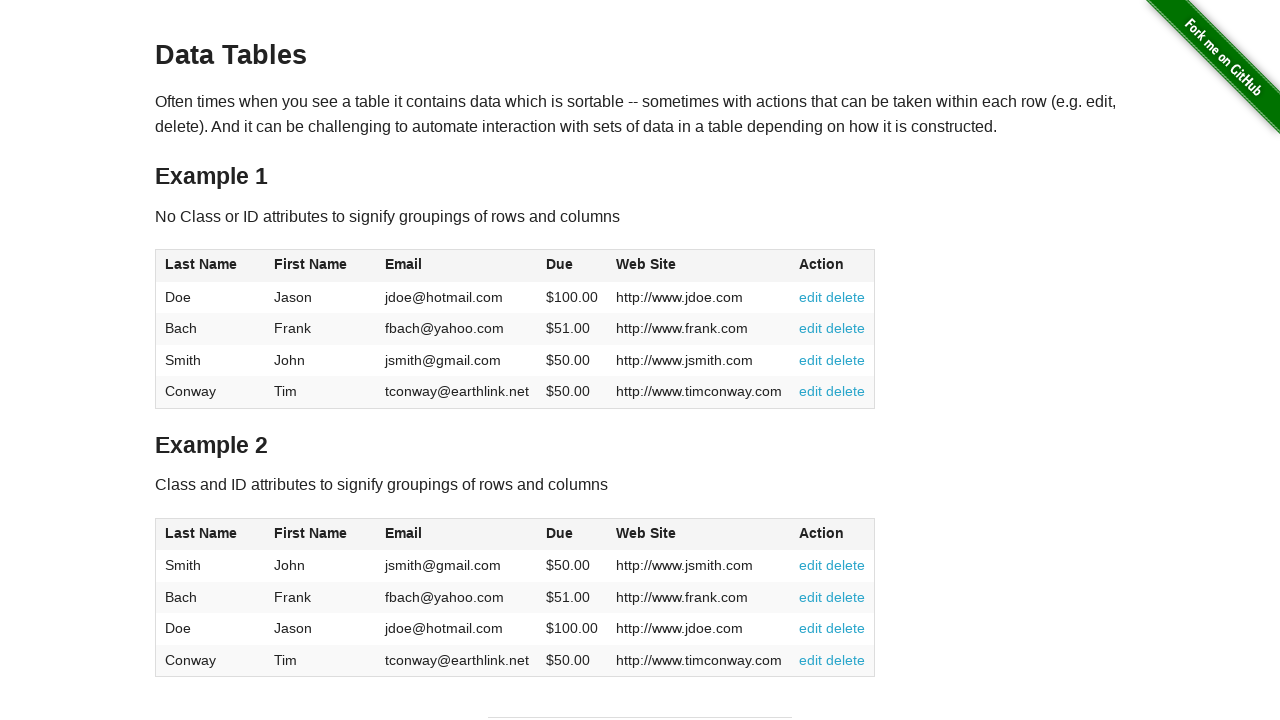